Tests DuckDuckGo search functionality by entering a search query "Selenium" and verifying that the search results page loads with the expected title.

Starting URL: https://duckduckgo.com

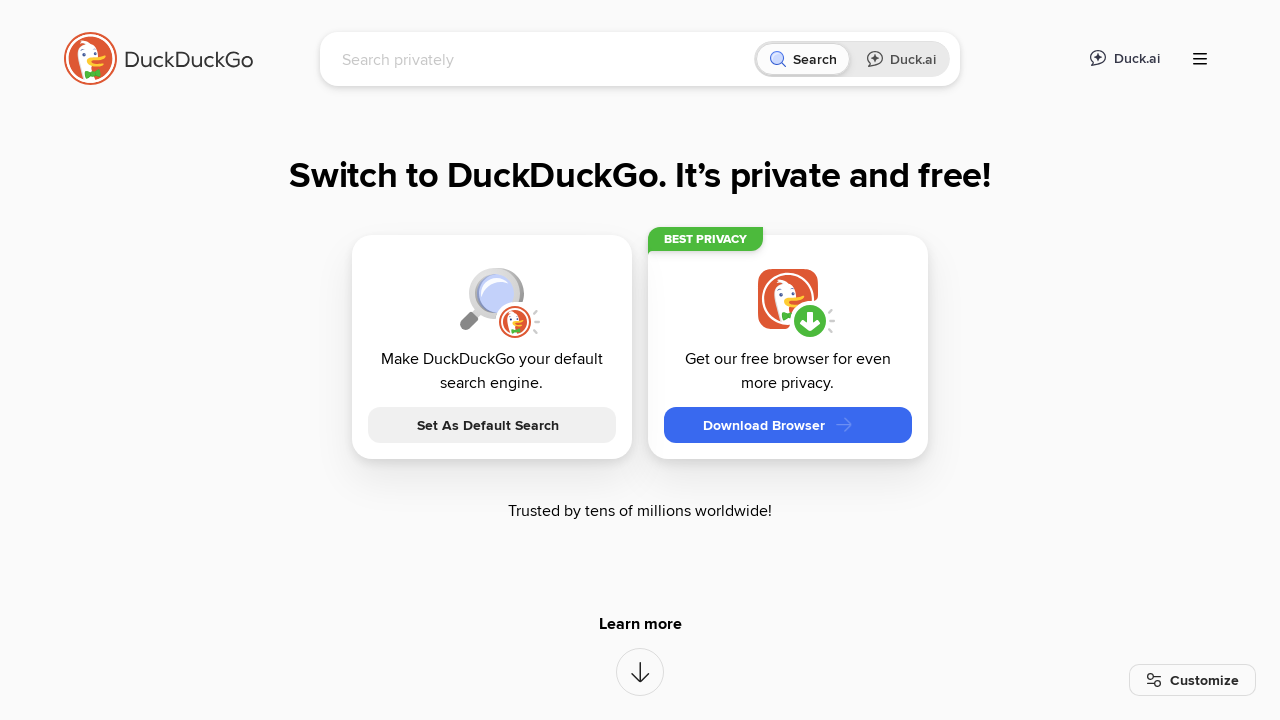

Search box became visible
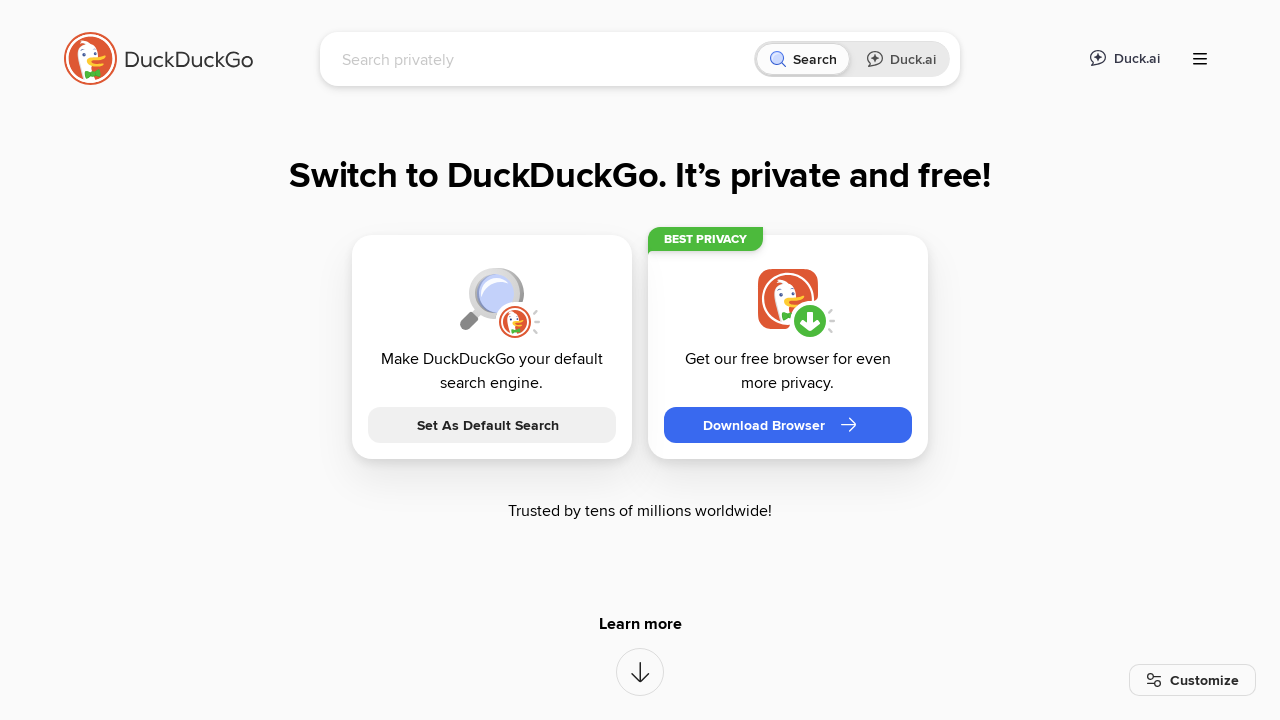

Clicked on search input field at (544, 59) on #searchbox_input
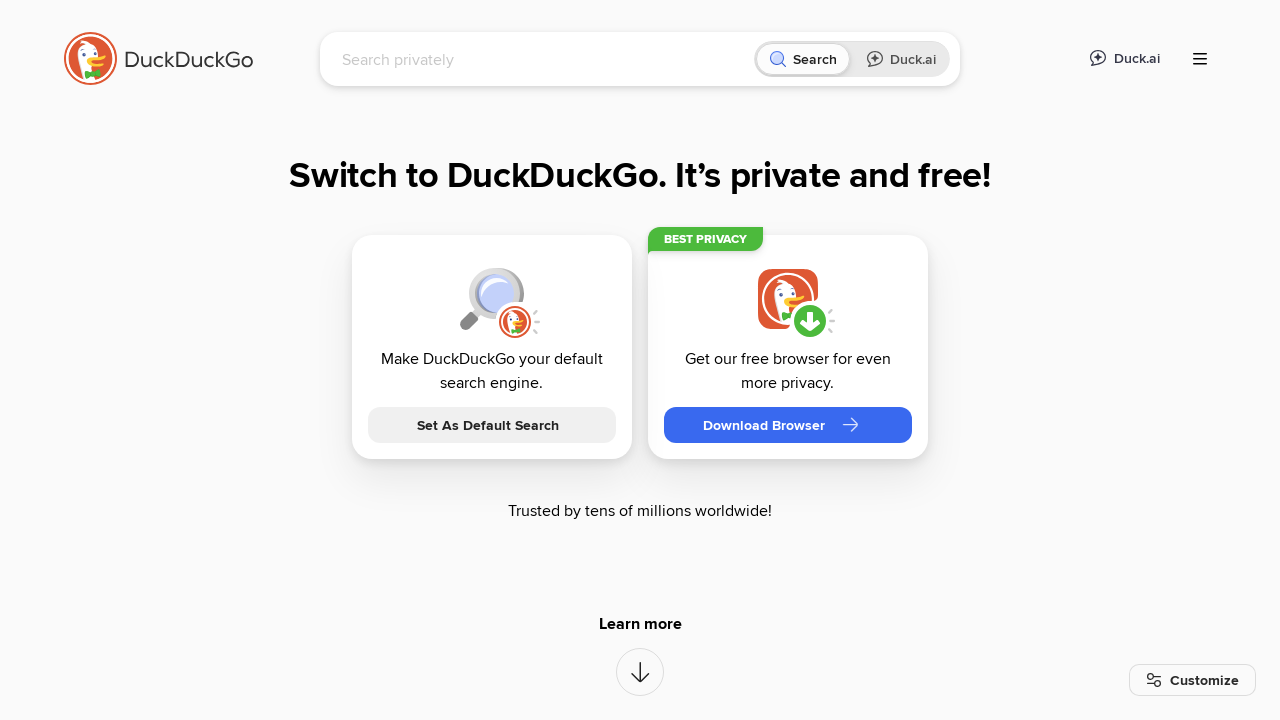

Filled search field with 'Selenium' on #searchbox_input
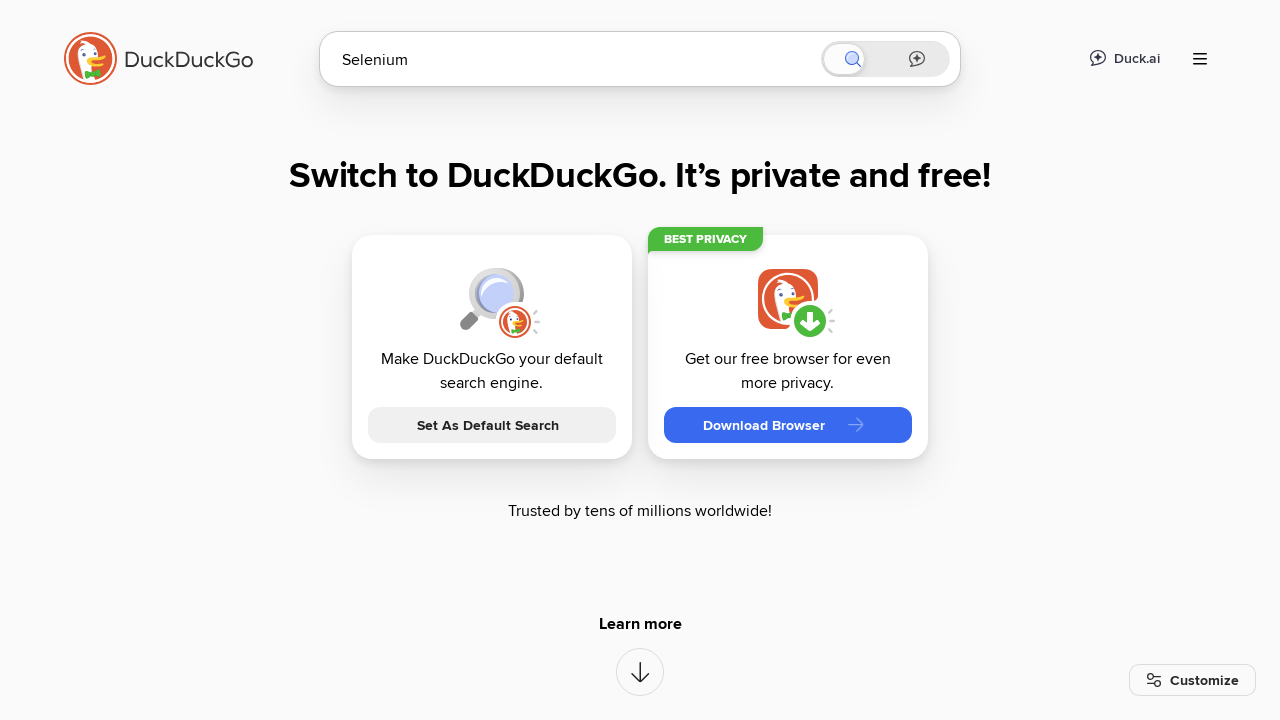

Pressed Enter to submit search query on #searchbox_input
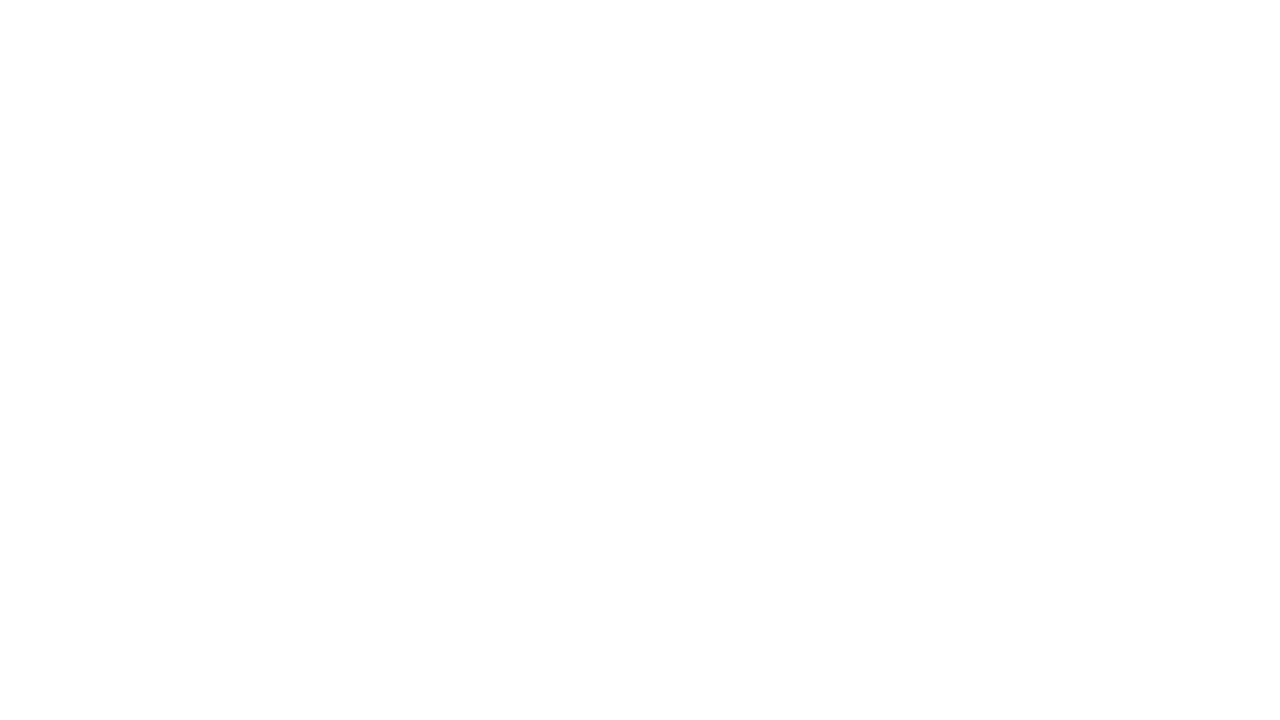

Search results page loaded with title containing 'selenium'
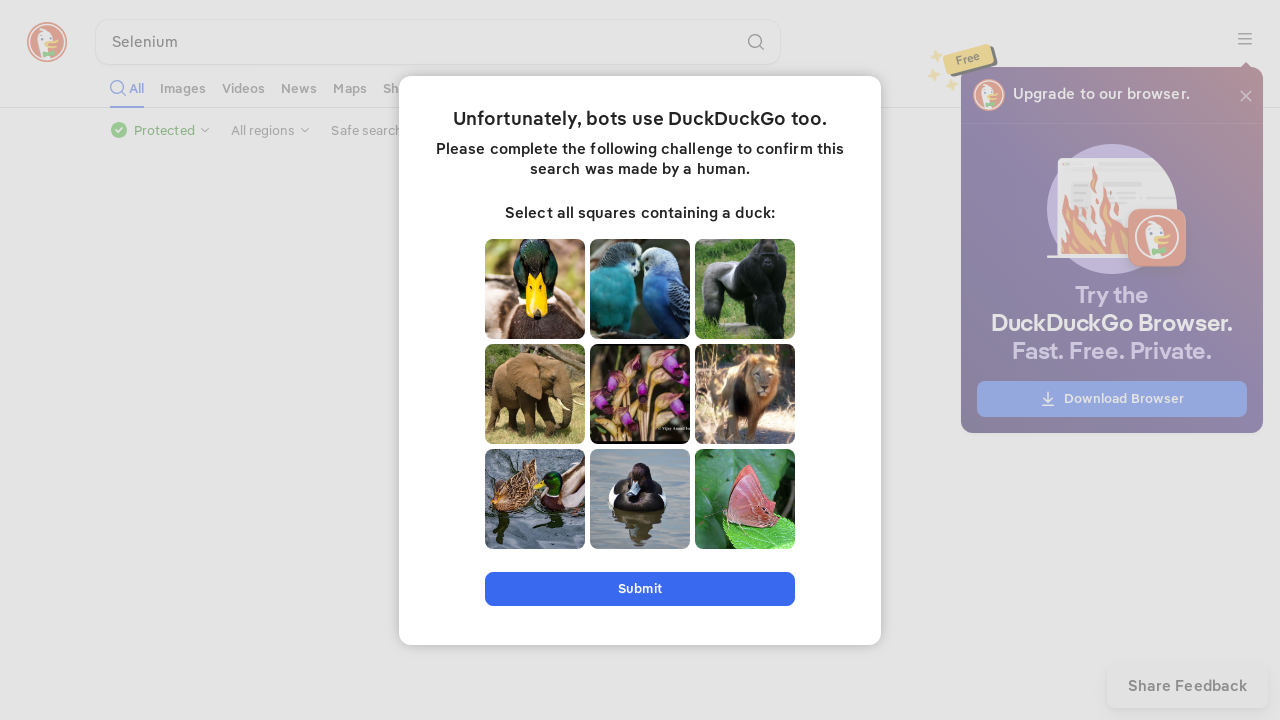

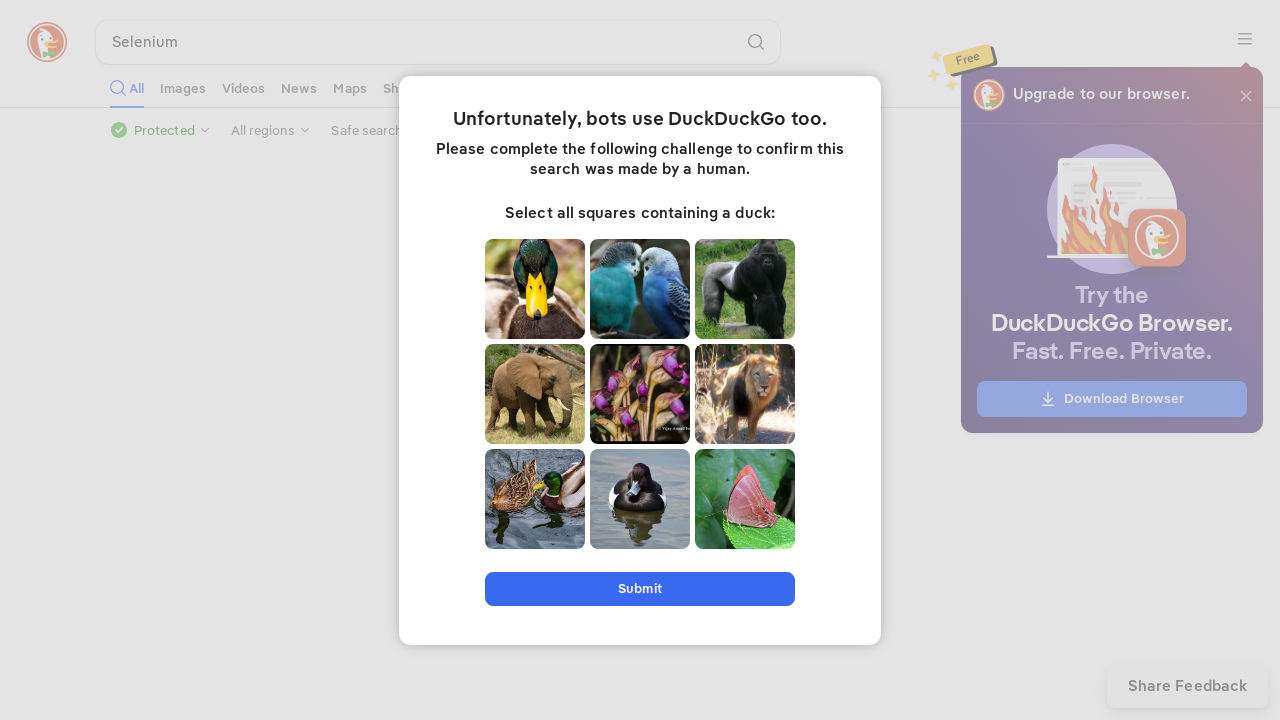